Tests that entered text is trimmed when editing a todo item

Starting URL: https://demo.playwright.dev/todomvc

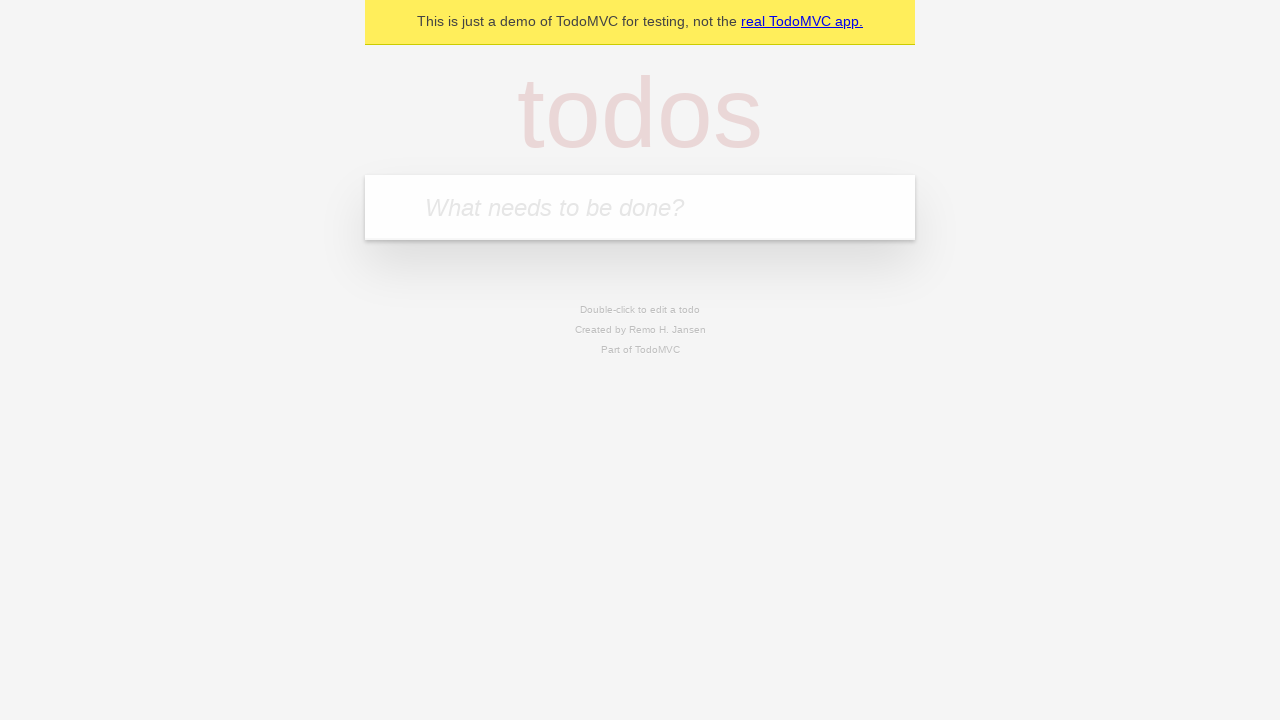

Located the 'What needs to be done?' input field
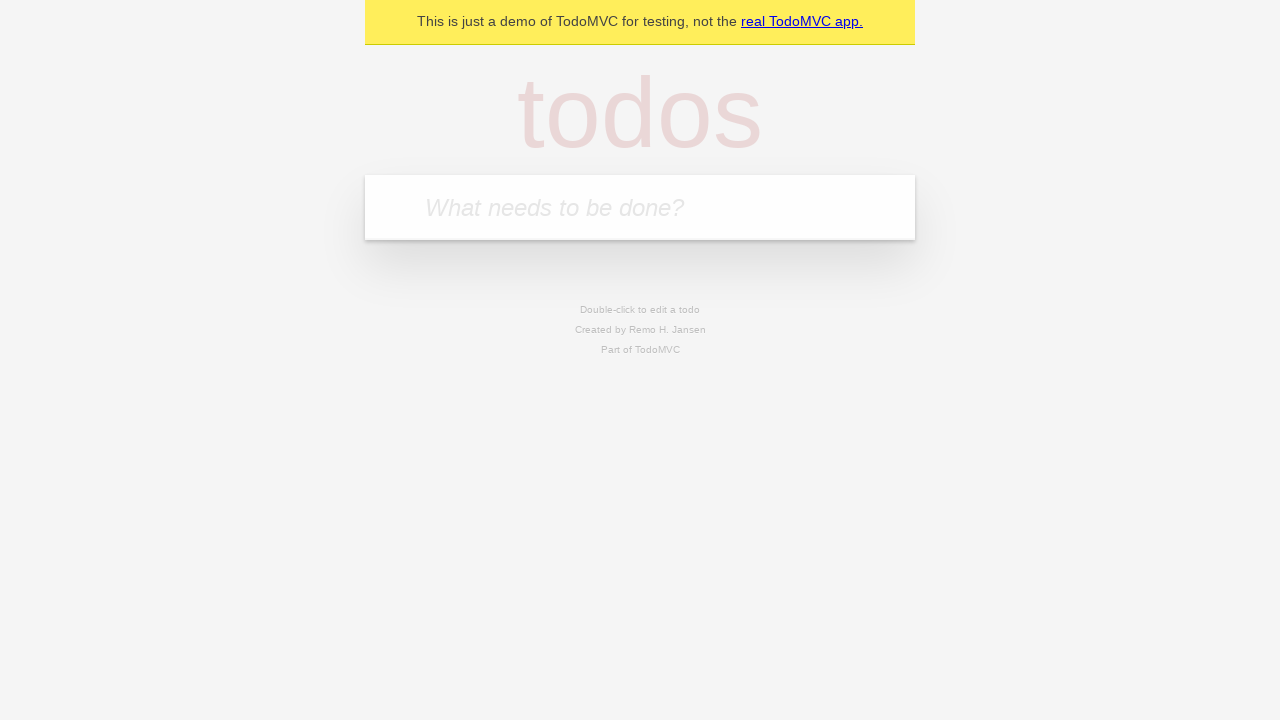

Filled todo input with 'buy some cheese' on internal:attr=[placeholder="What needs to be done?"i]
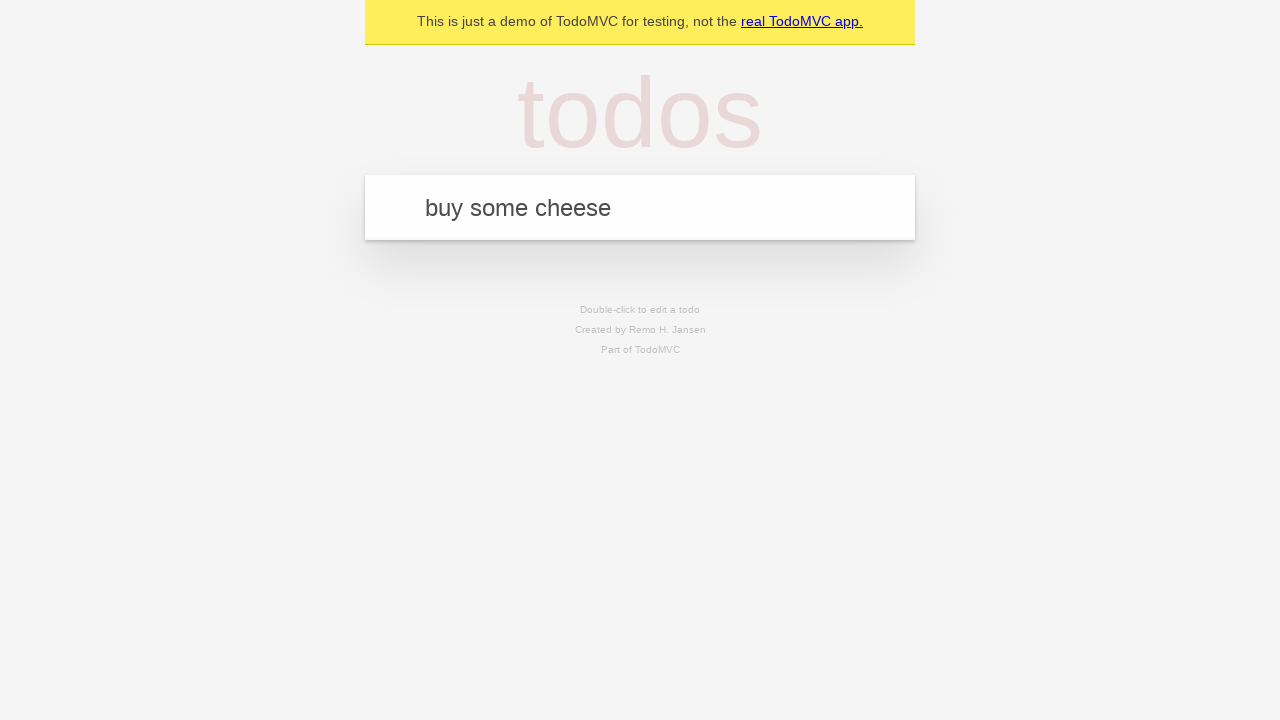

Pressed Enter to add todo item 'buy some cheese' on internal:attr=[placeholder="What needs to be done?"i]
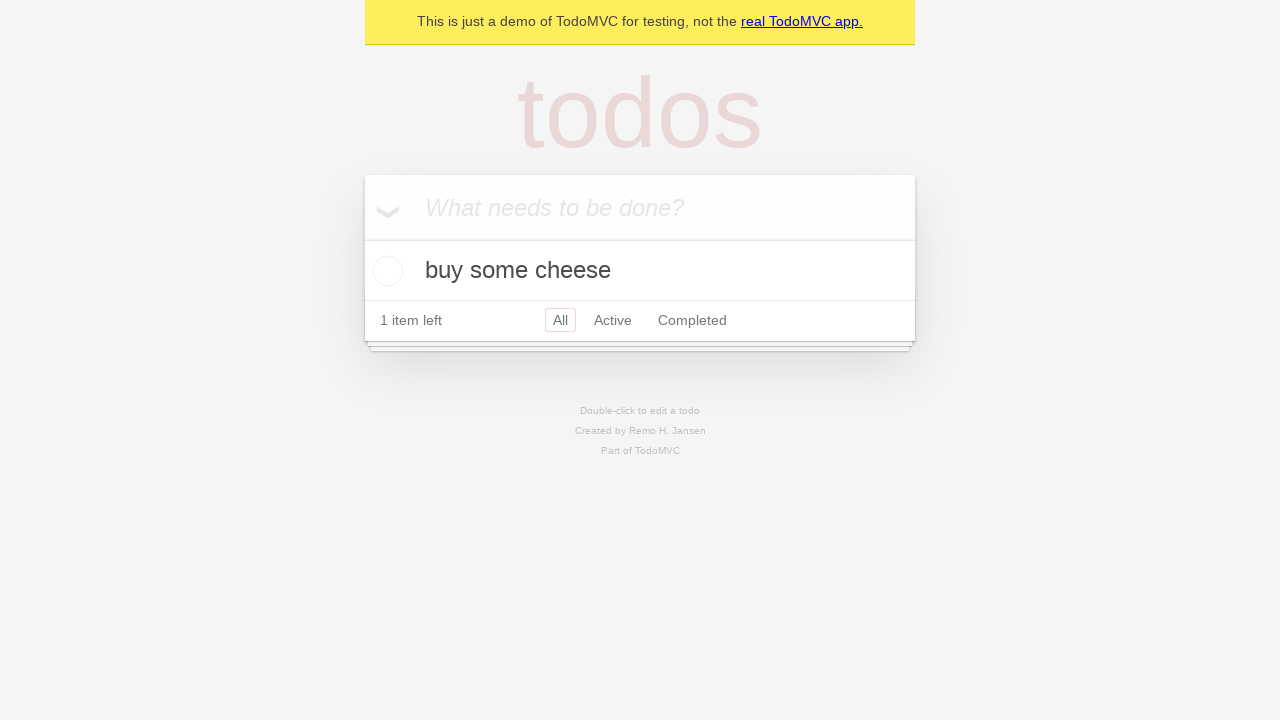

Filled todo input with 'feed the cat' on internal:attr=[placeholder="What needs to be done?"i]
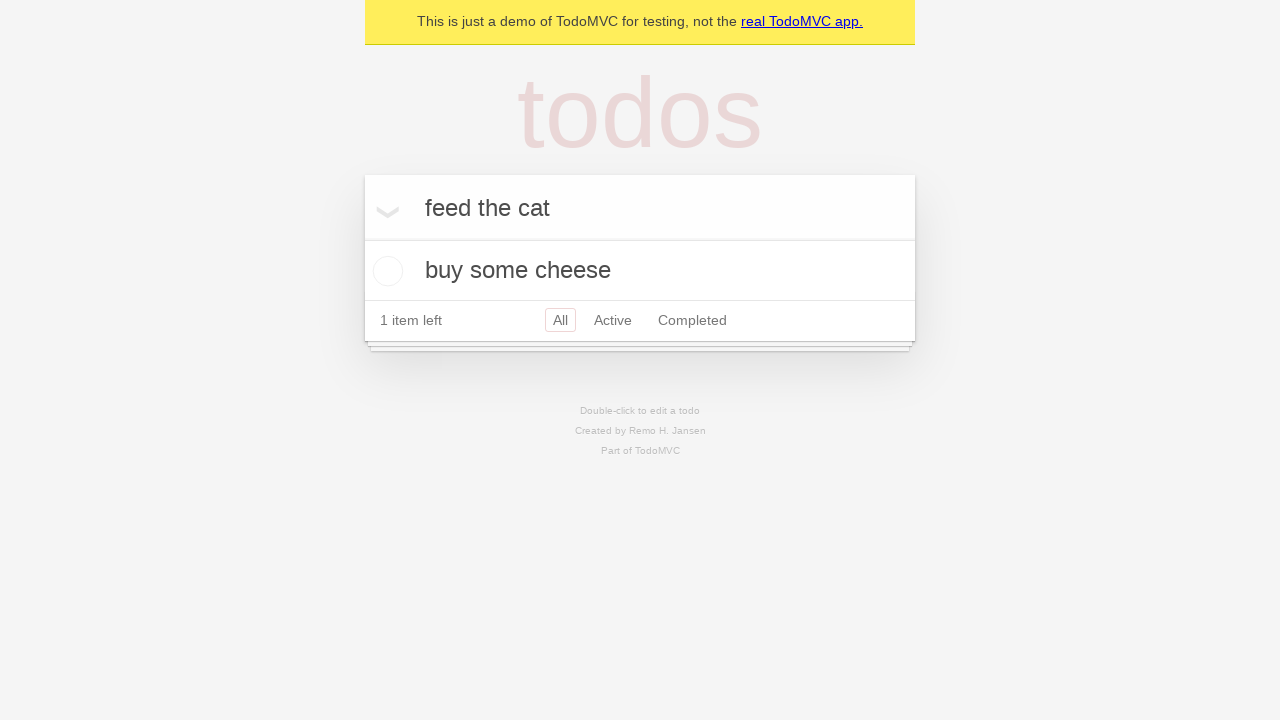

Pressed Enter to add todo item 'feed the cat' on internal:attr=[placeholder="What needs to be done?"i]
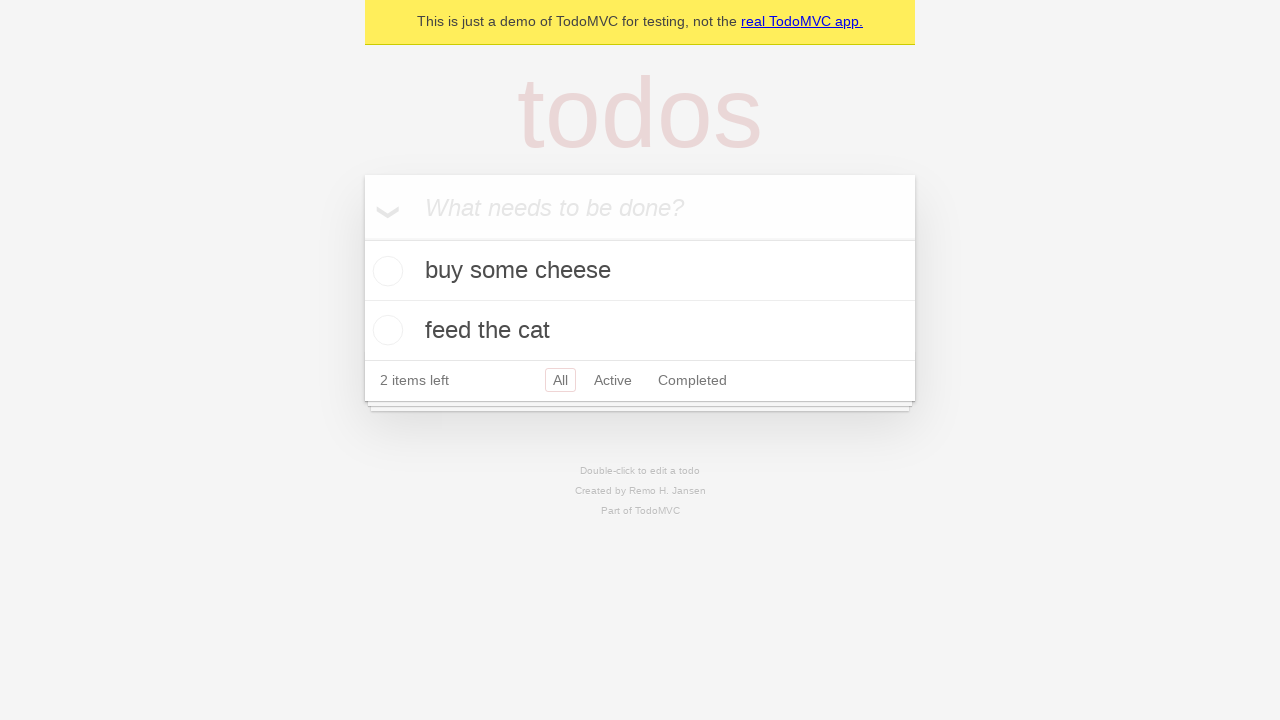

Filled todo input with 'book a doctors appointment' on internal:attr=[placeholder="What needs to be done?"i]
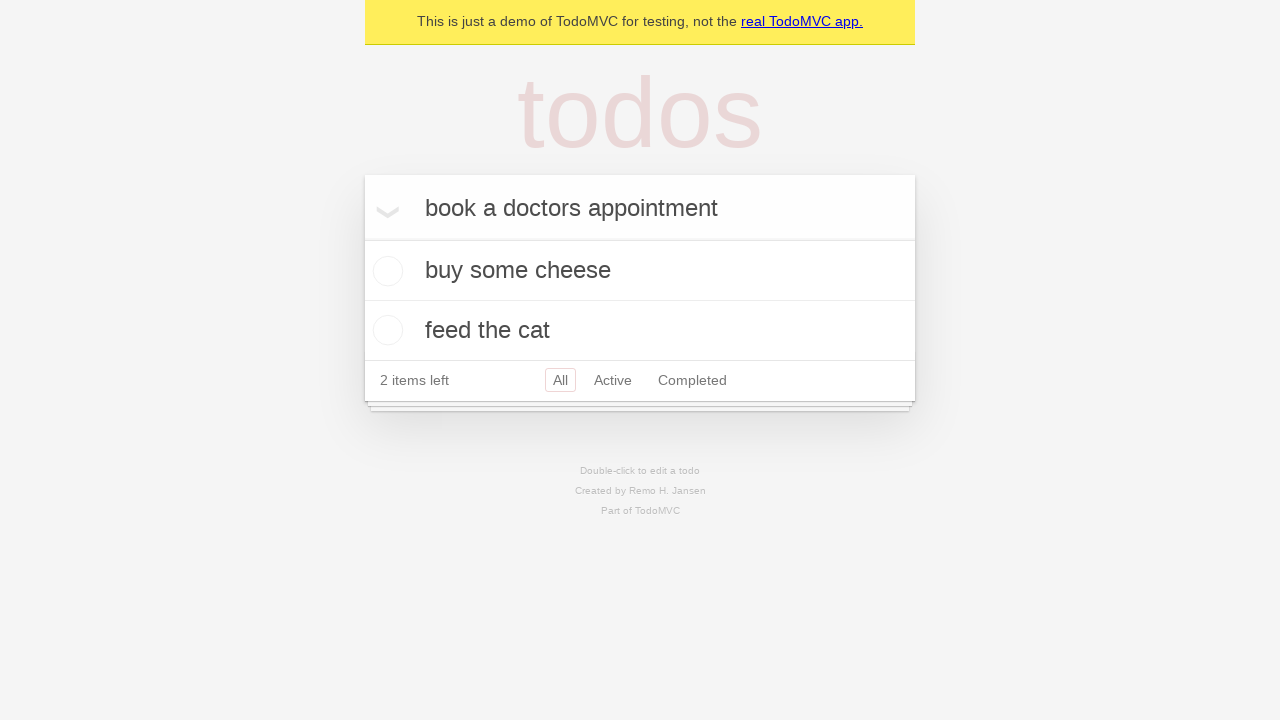

Pressed Enter to add todo item 'book a doctors appointment' on internal:attr=[placeholder="What needs to be done?"i]
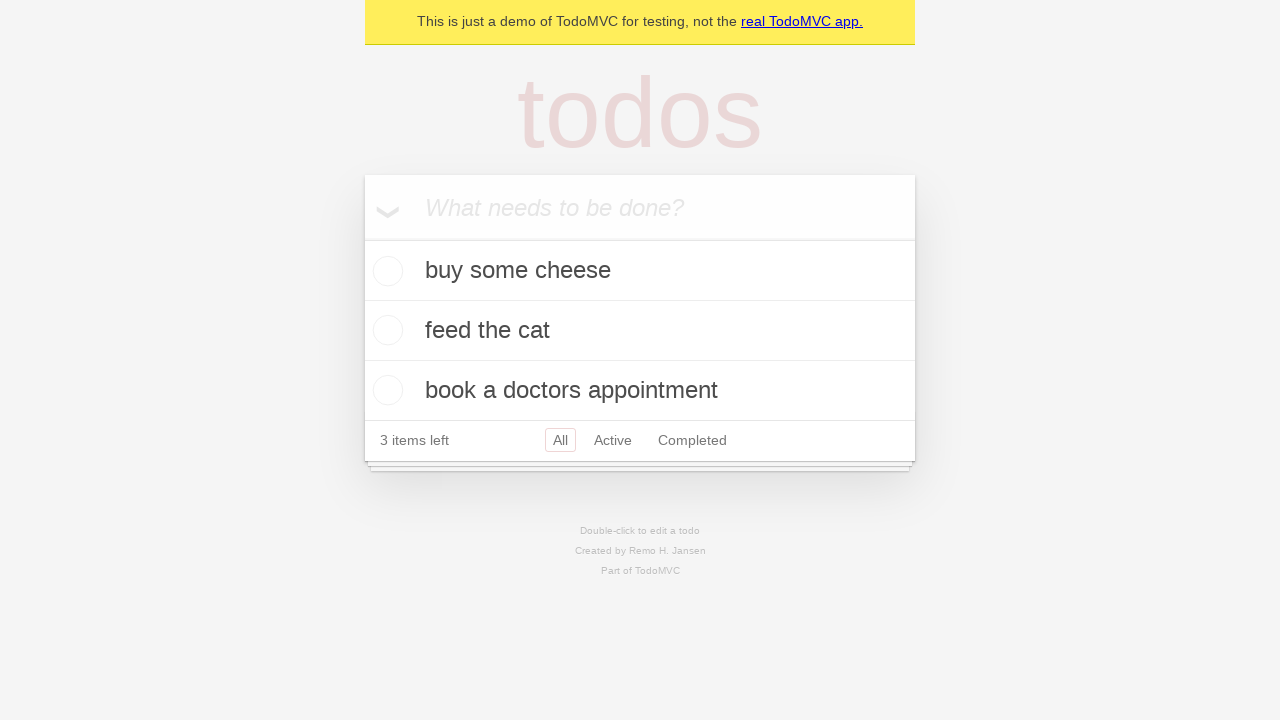

Waited for all 3 todo items to be added to the list
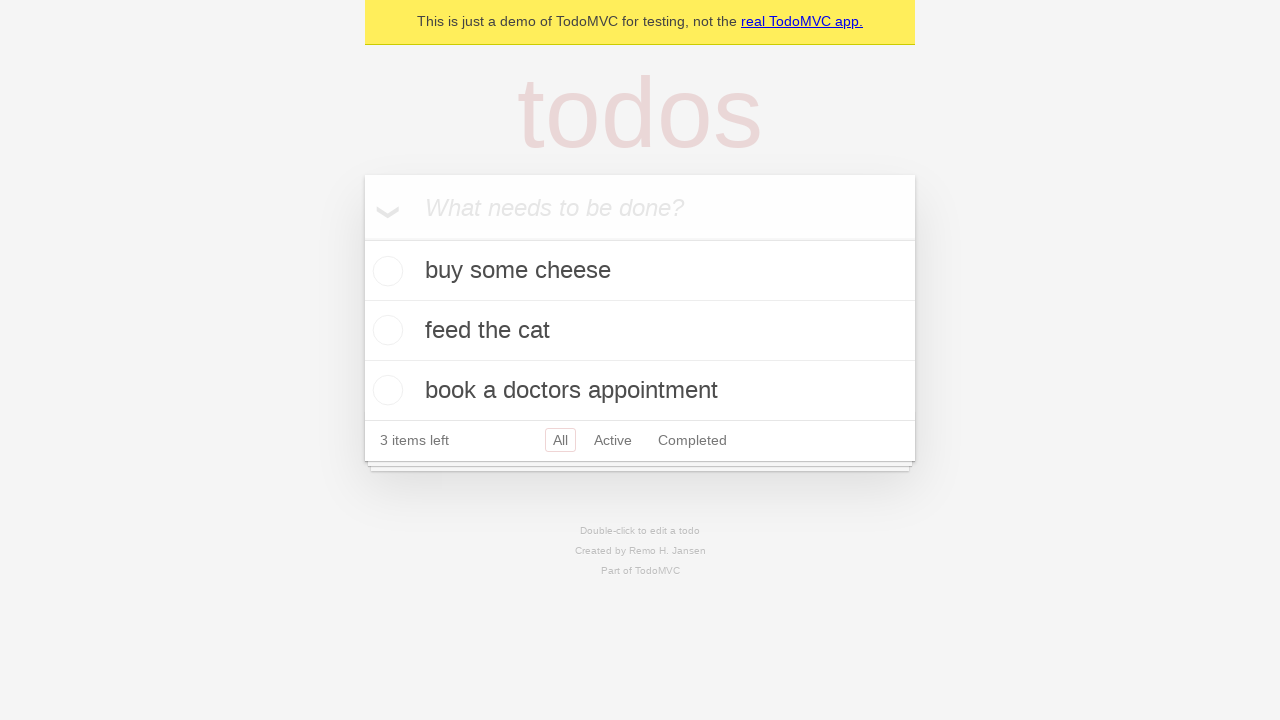

Located all todo items
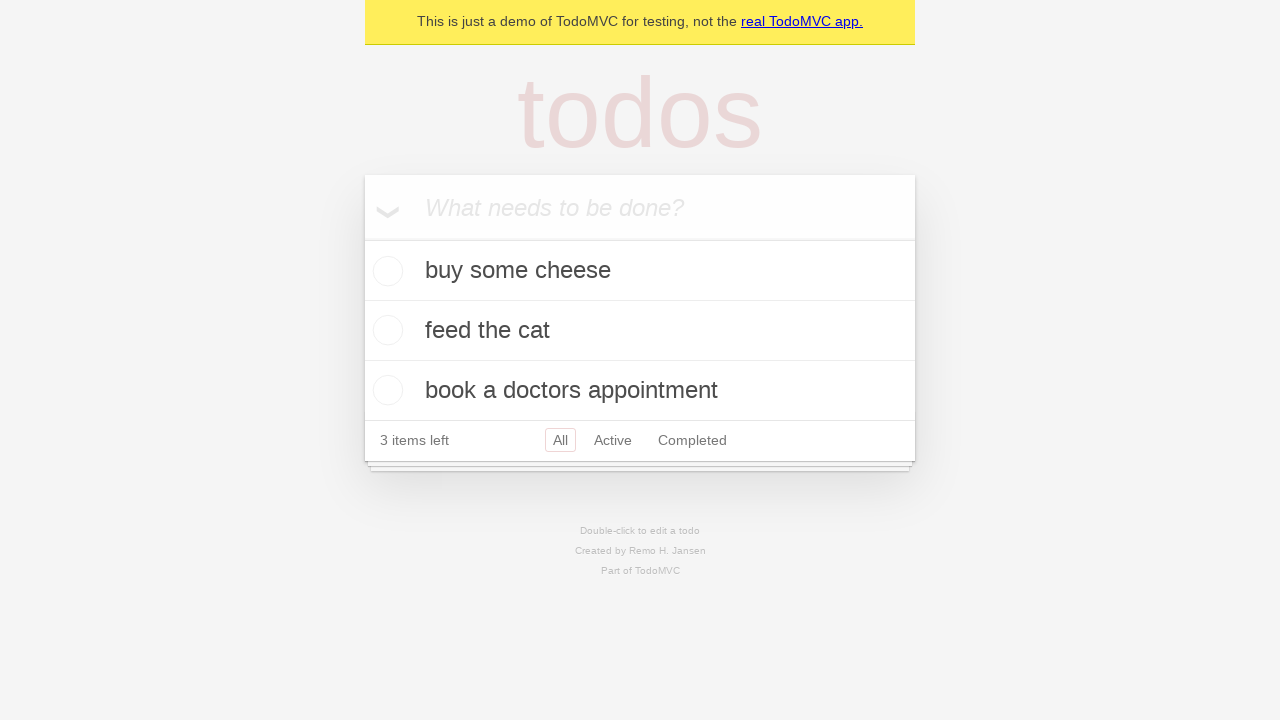

Double-clicked the second todo item to enter edit mode at (640, 331) on internal:testid=[data-testid="todo-item"s] >> nth=1
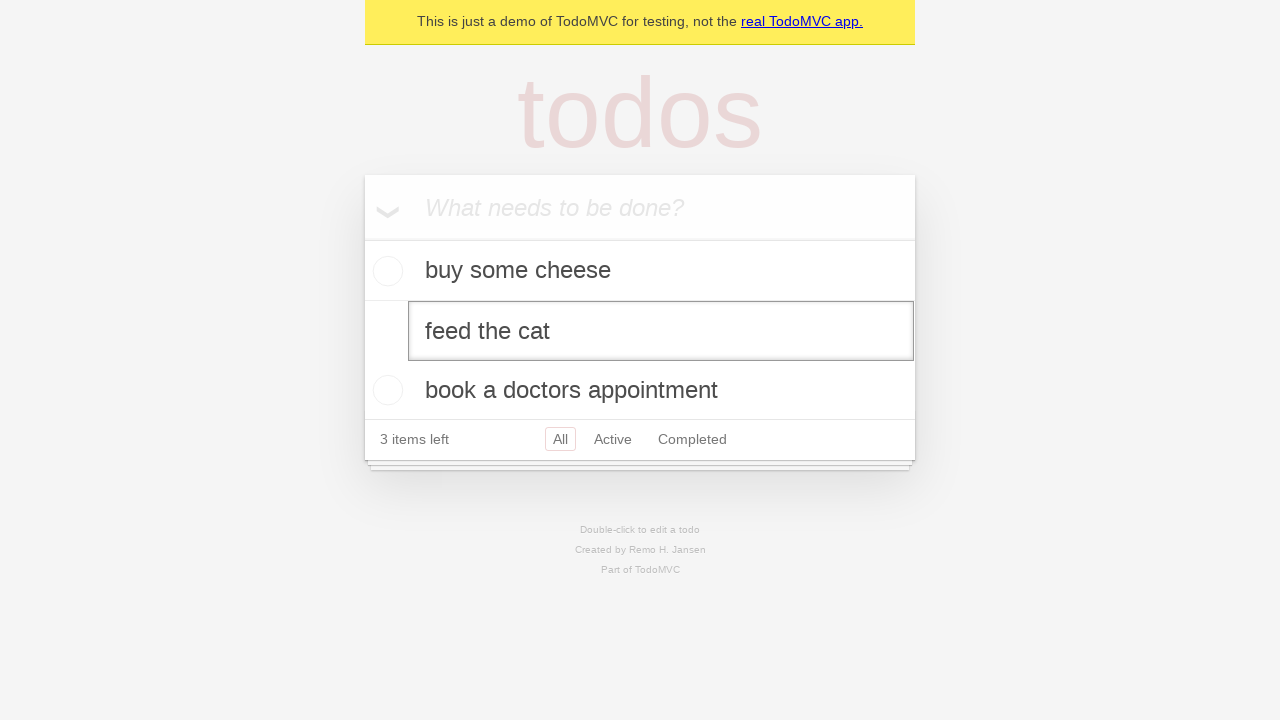

Filled edit field with text containing leading and trailing whitespace: '    buy some sausages    ' on internal:testid=[data-testid="todo-item"s] >> nth=1 >> internal:role=textbox[nam
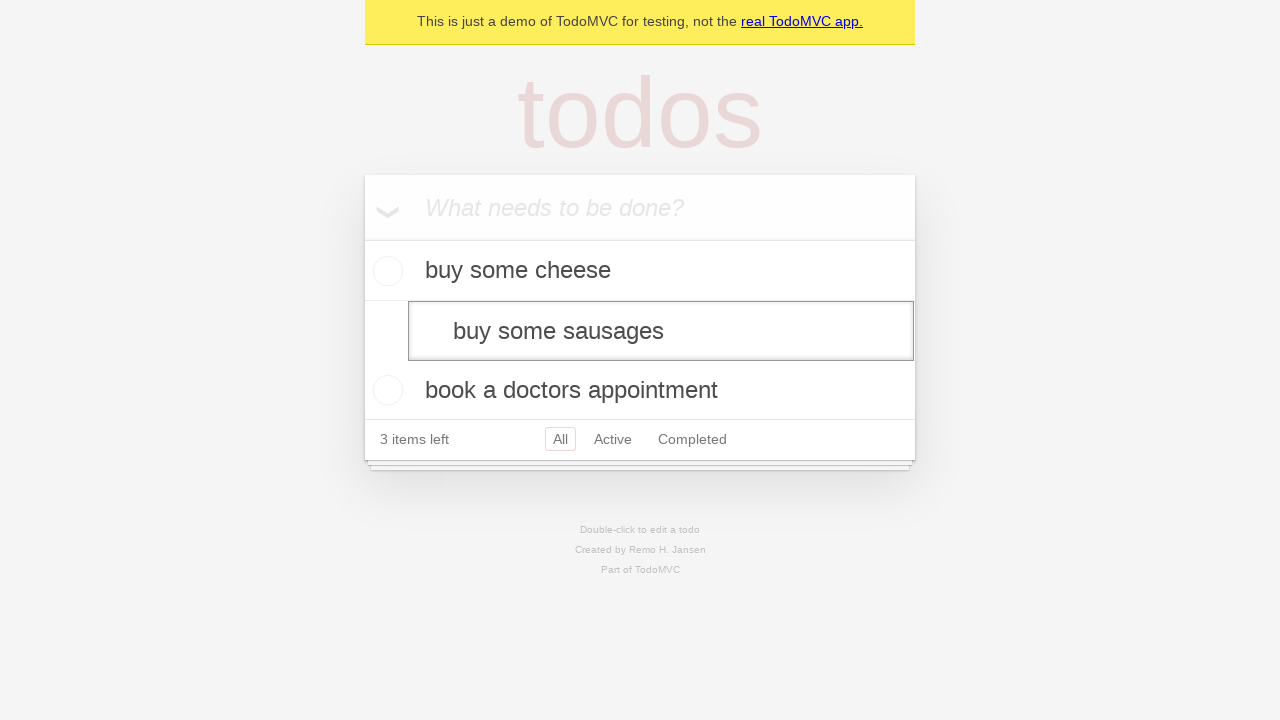

Pressed Enter to confirm the edited todo item, expecting whitespace to be trimmed on internal:testid=[data-testid="todo-item"s] >> nth=1 >> internal:role=textbox[nam
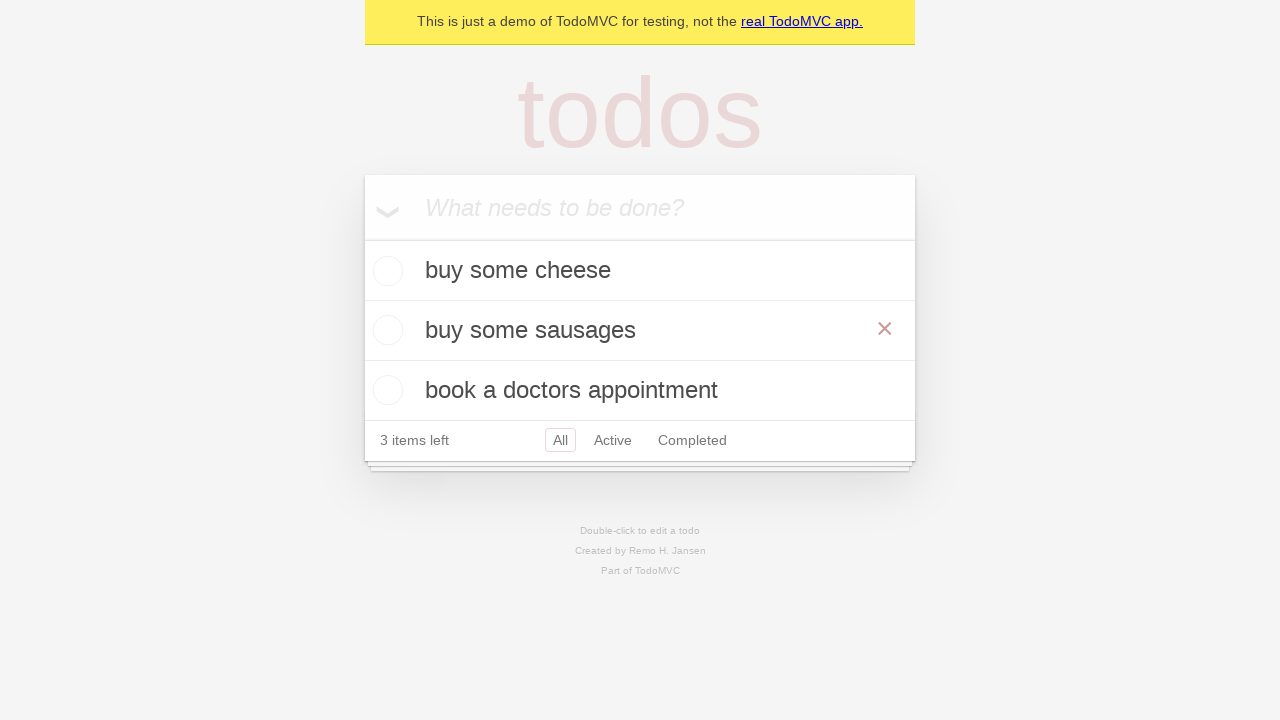

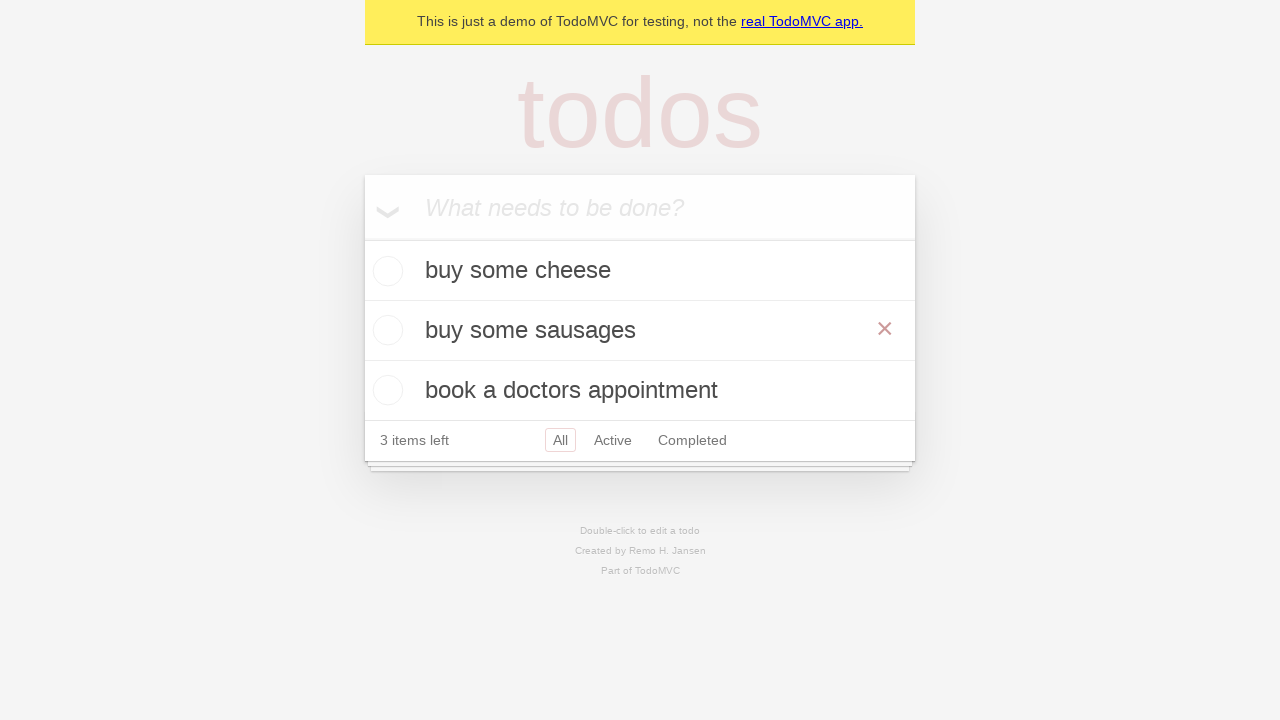